Tests registration form validation by entering invalid email format and verifying appropriate error messages appear

Starting URL: https://alada.vn/tai-khoan/dang-ky.html

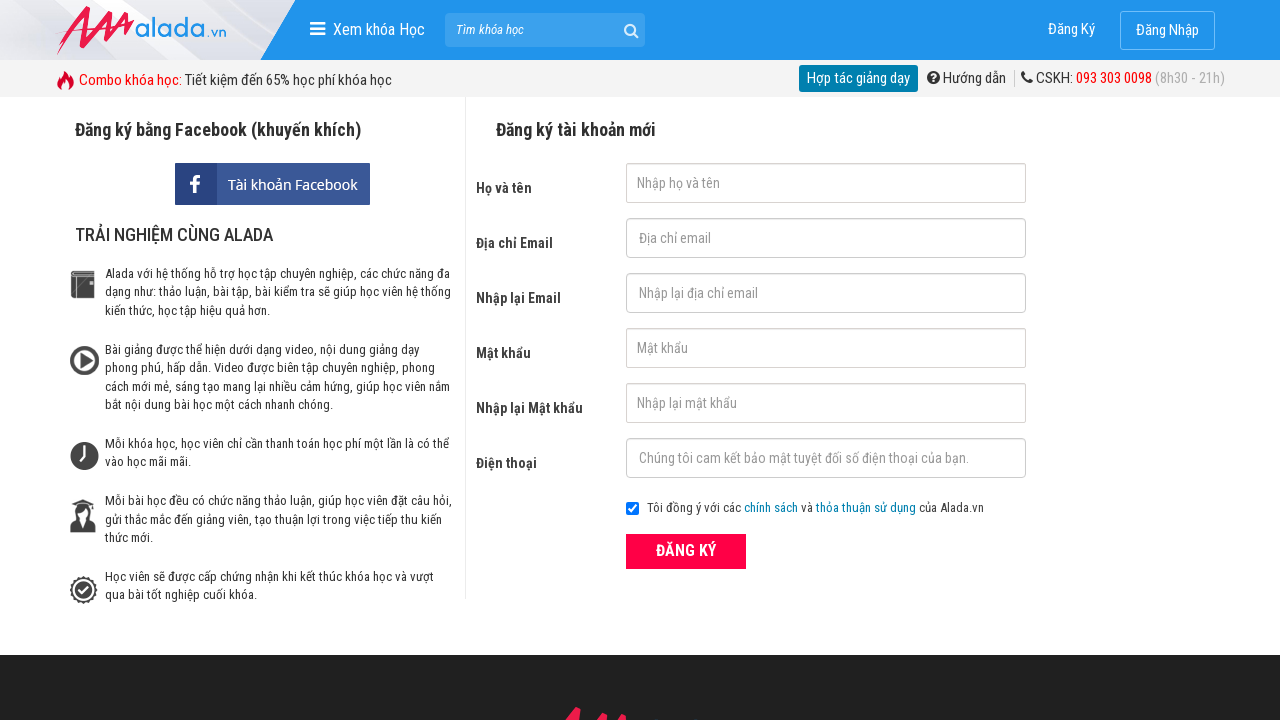

Filled first name field with 'Trang' on #txtFirstname
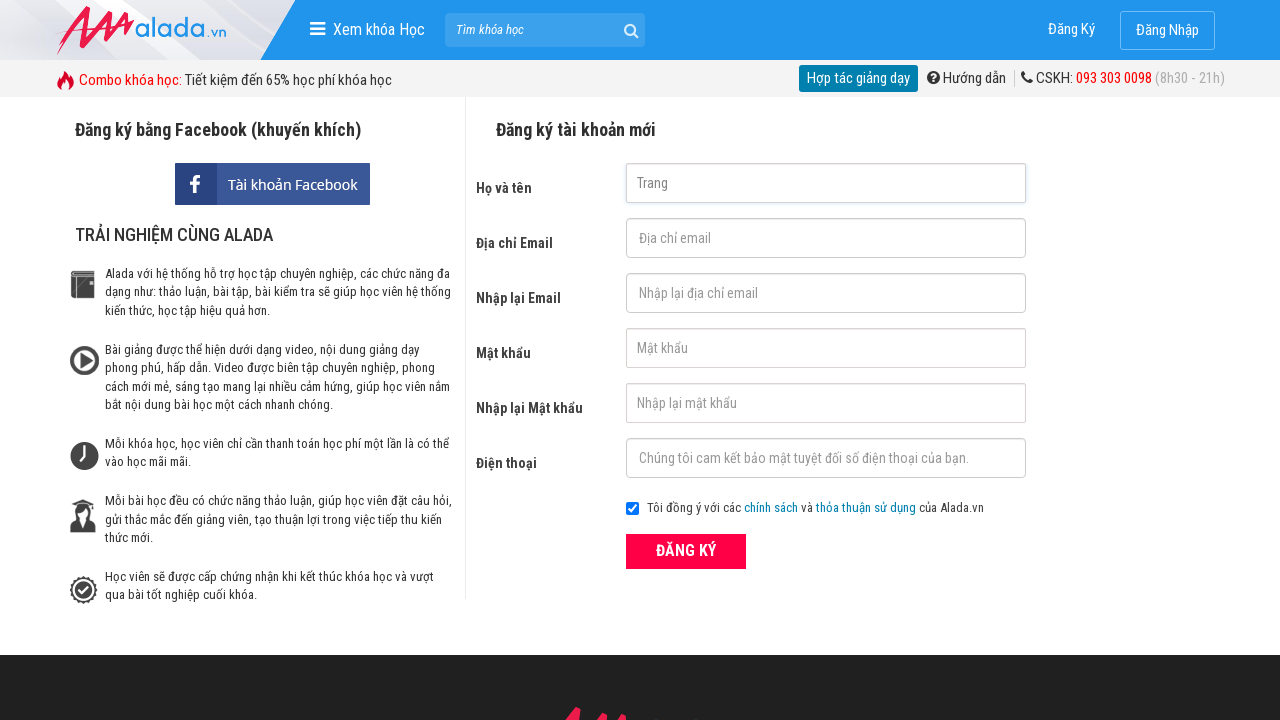

Filled email field with invalid format 'trang' on #txtEmail
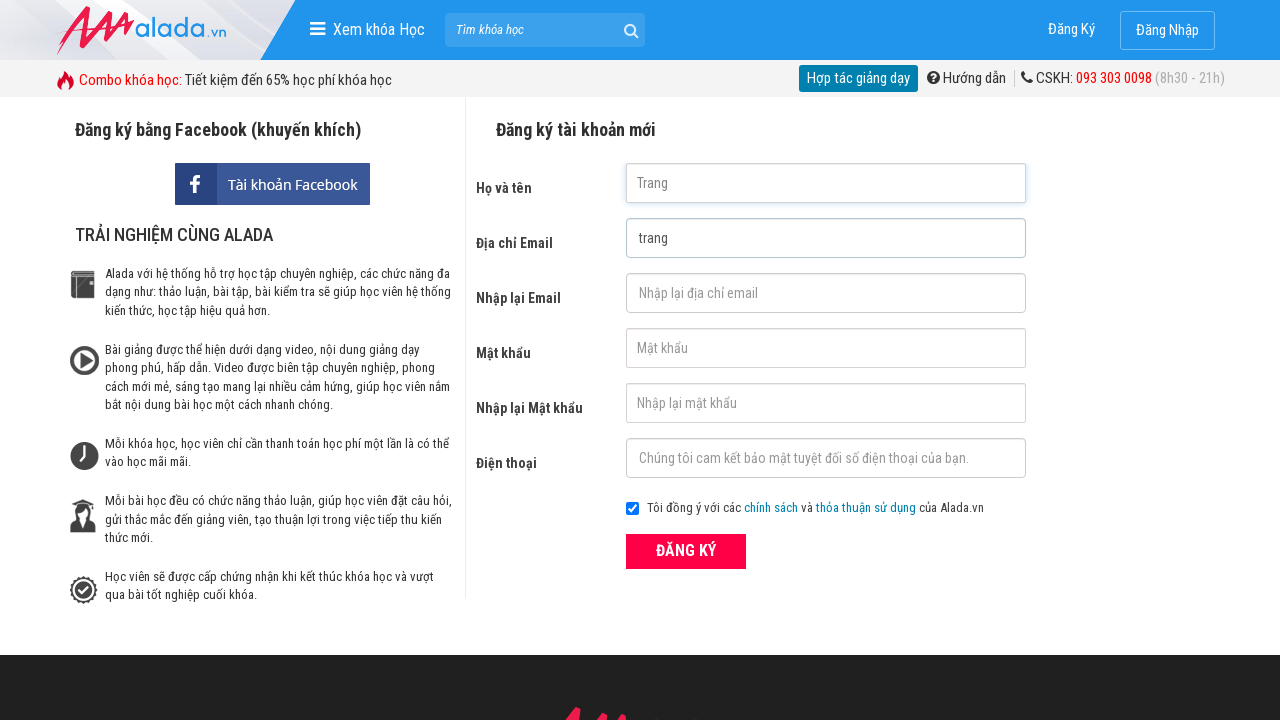

Filled confirm email field with invalid format 'trang' on #txtCEmail
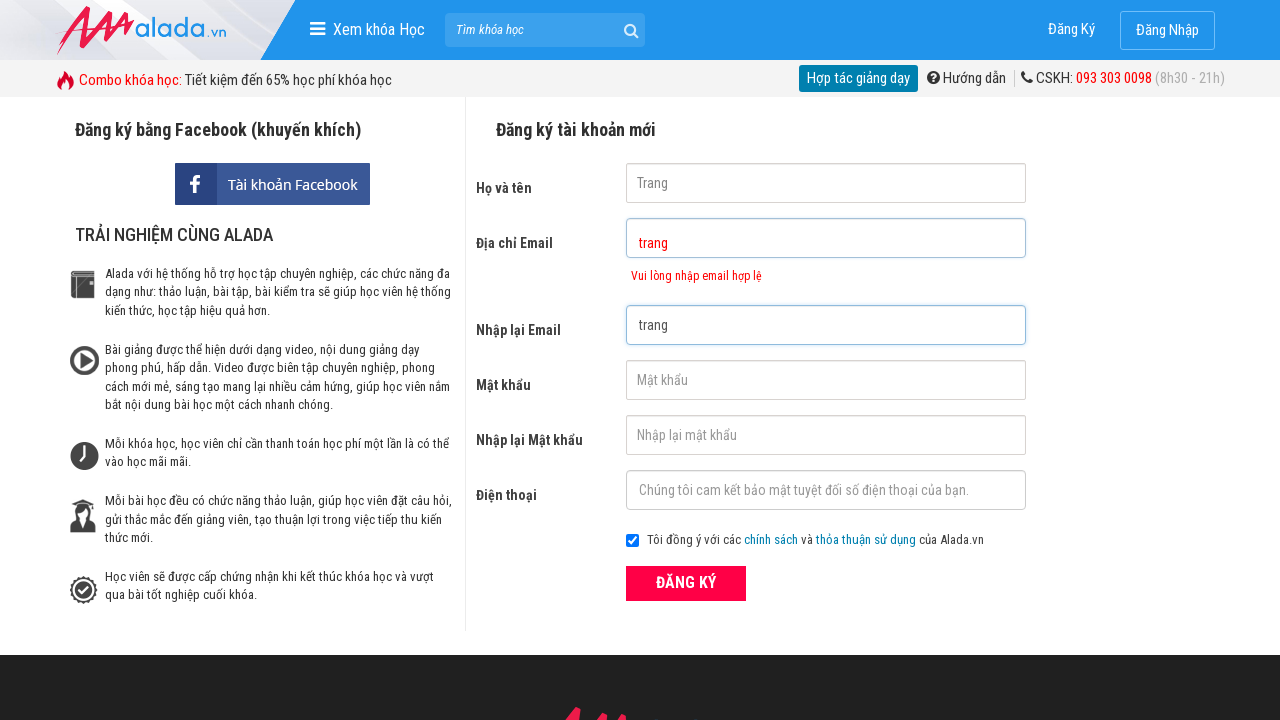

Filled password field with '123456' on #txtPassword
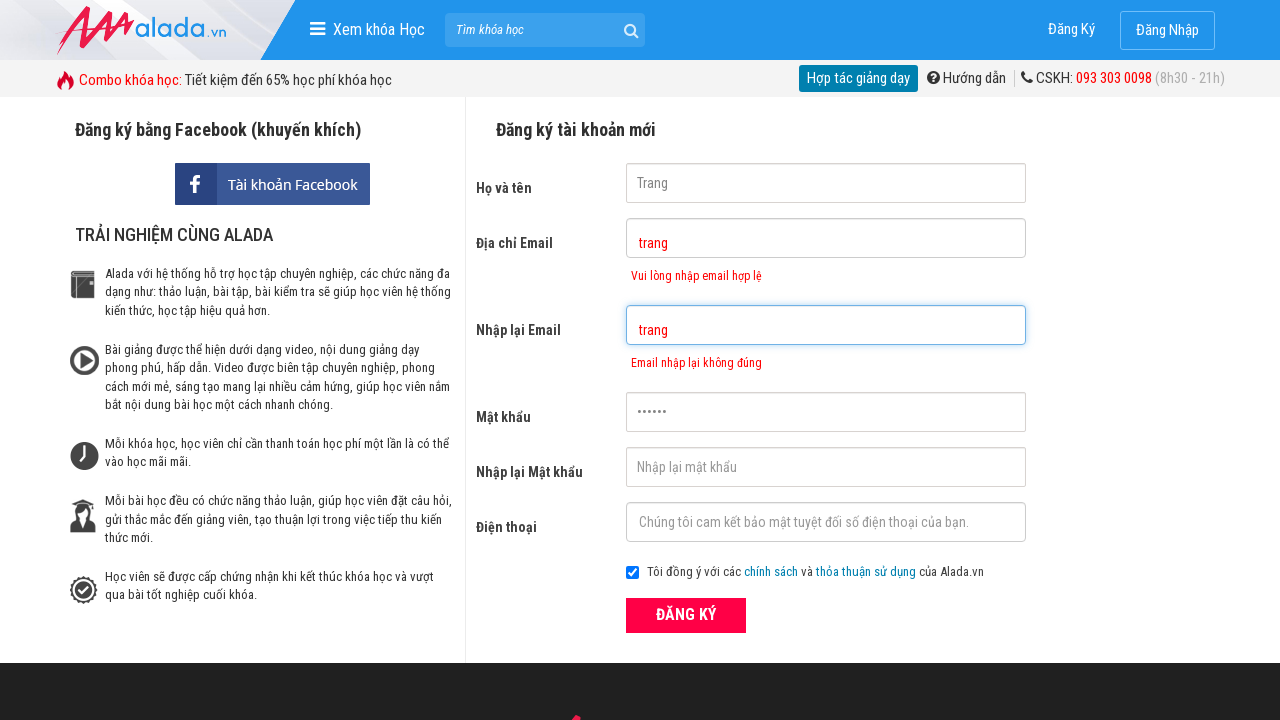

Filled confirm password field with '123456' on #txtCPassword
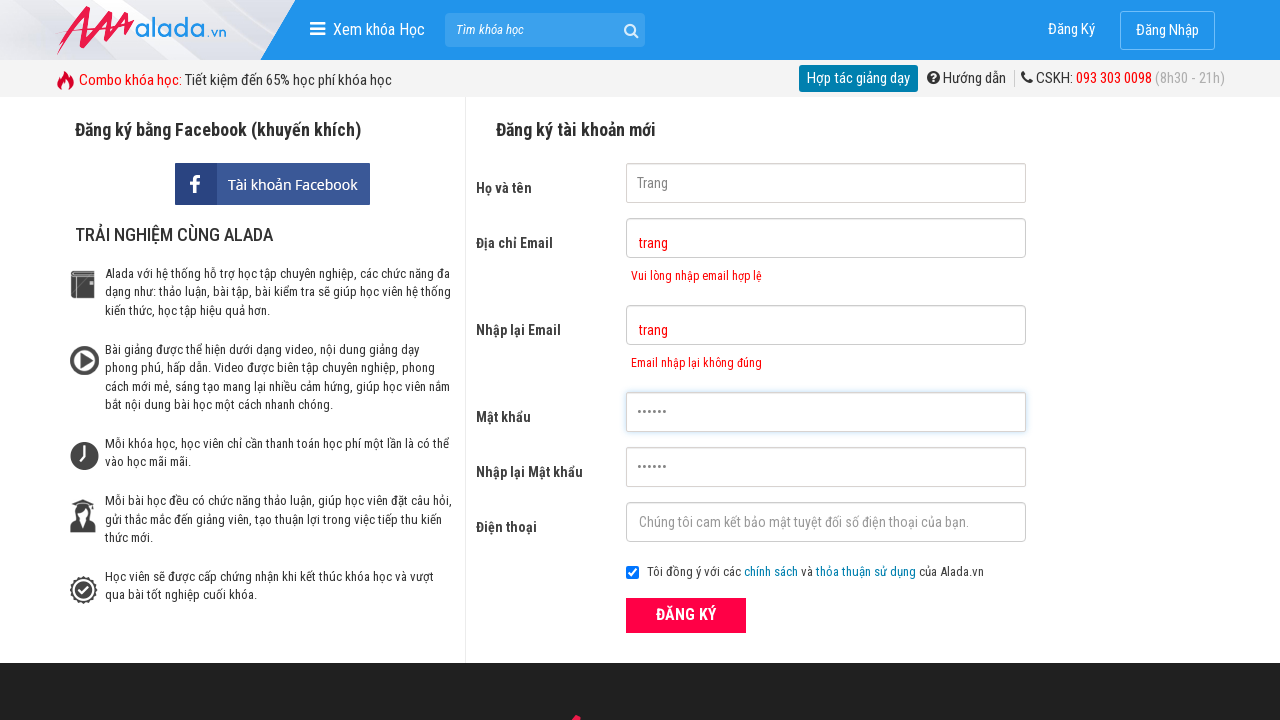

Filled phone field with '0386064966' on #txtPhone
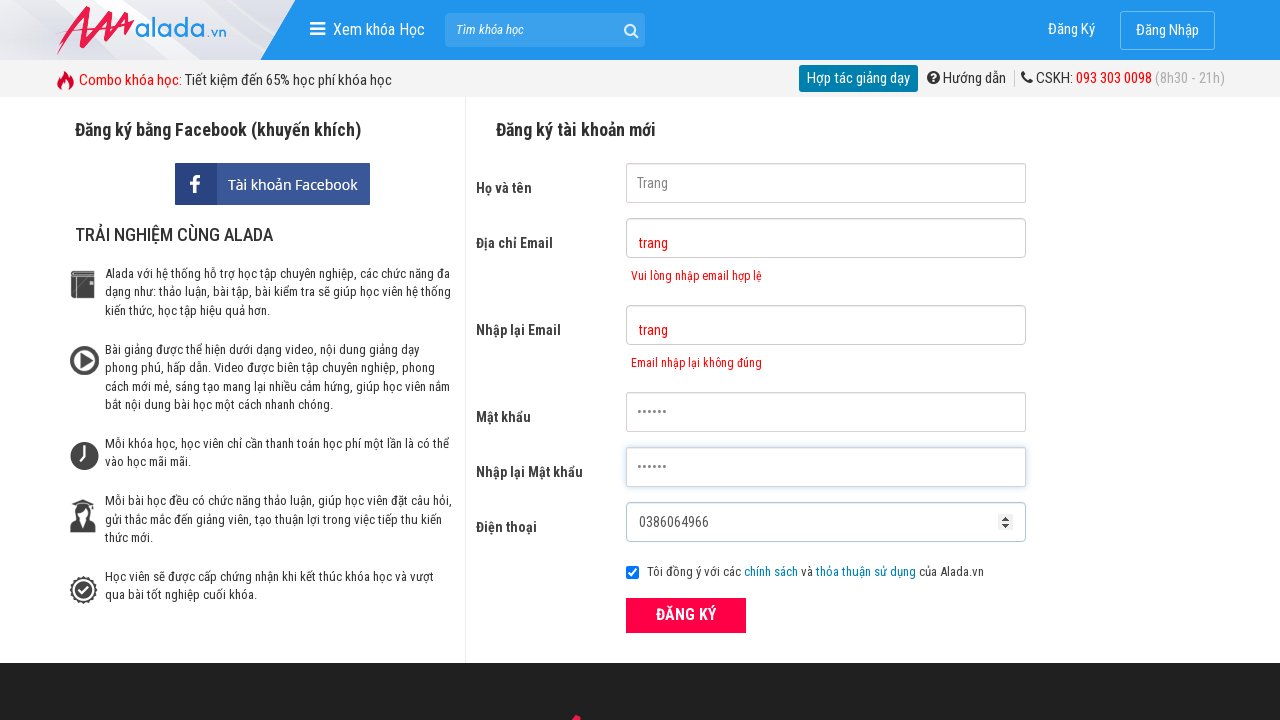

Clicked submit button to submit registration form at (686, 615) on xpath=//div[@id='leftcontent']//button[@type='submit']
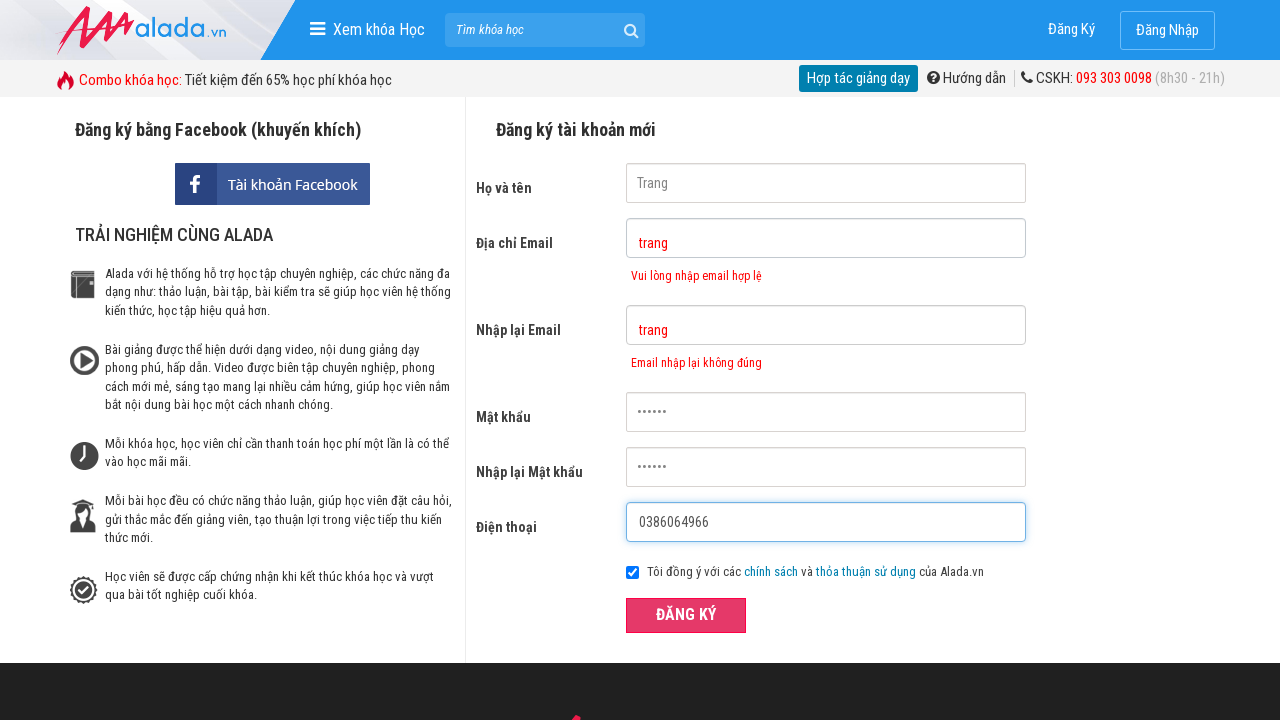

Email validation error message appeared
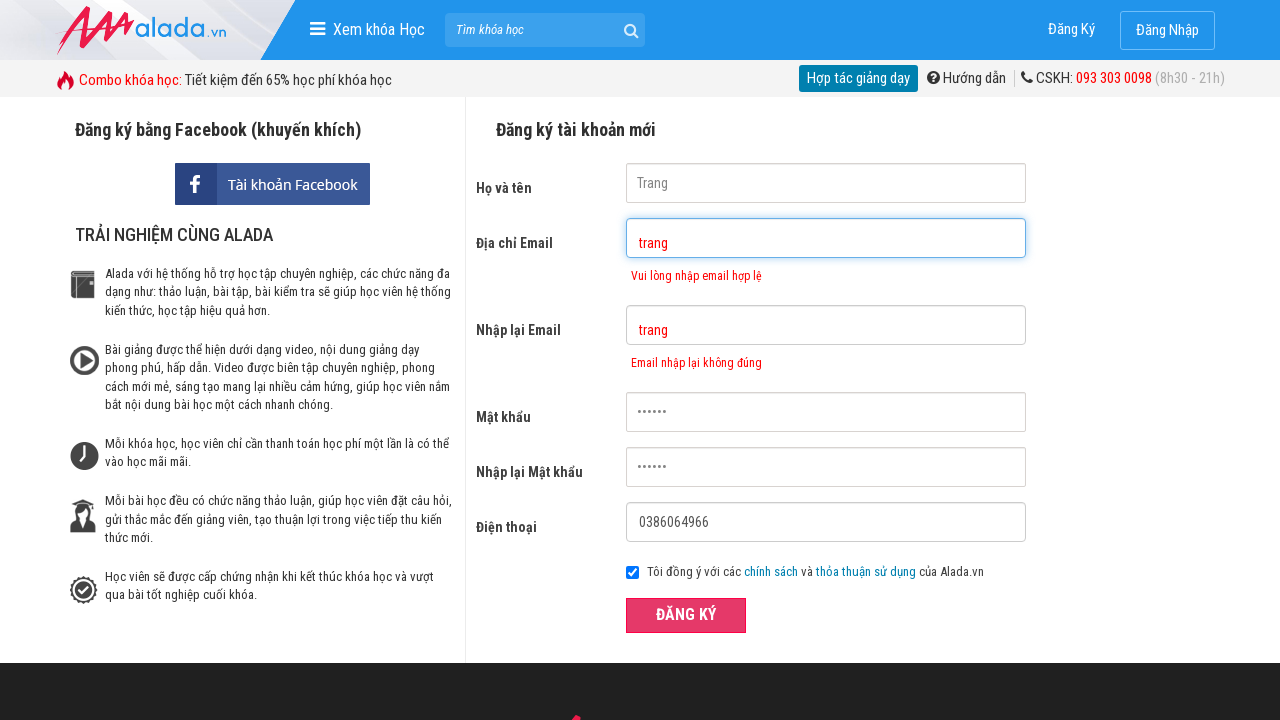

Confirm email validation error message appeared
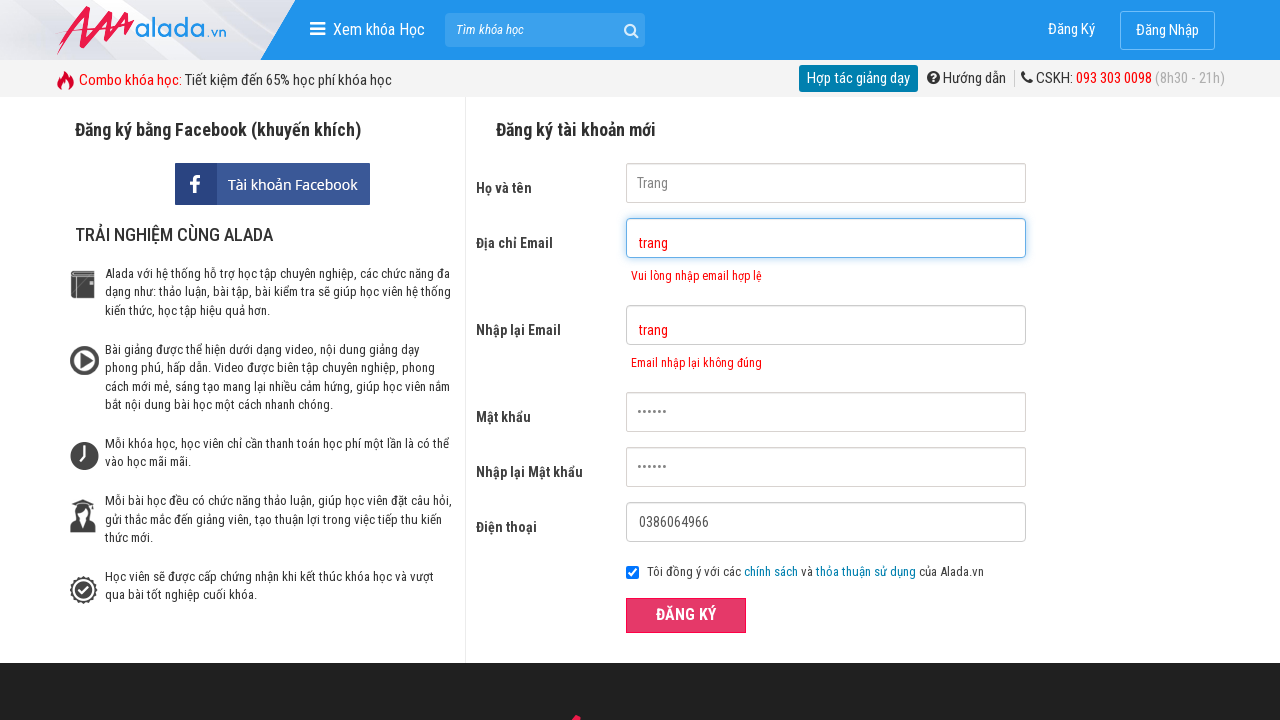

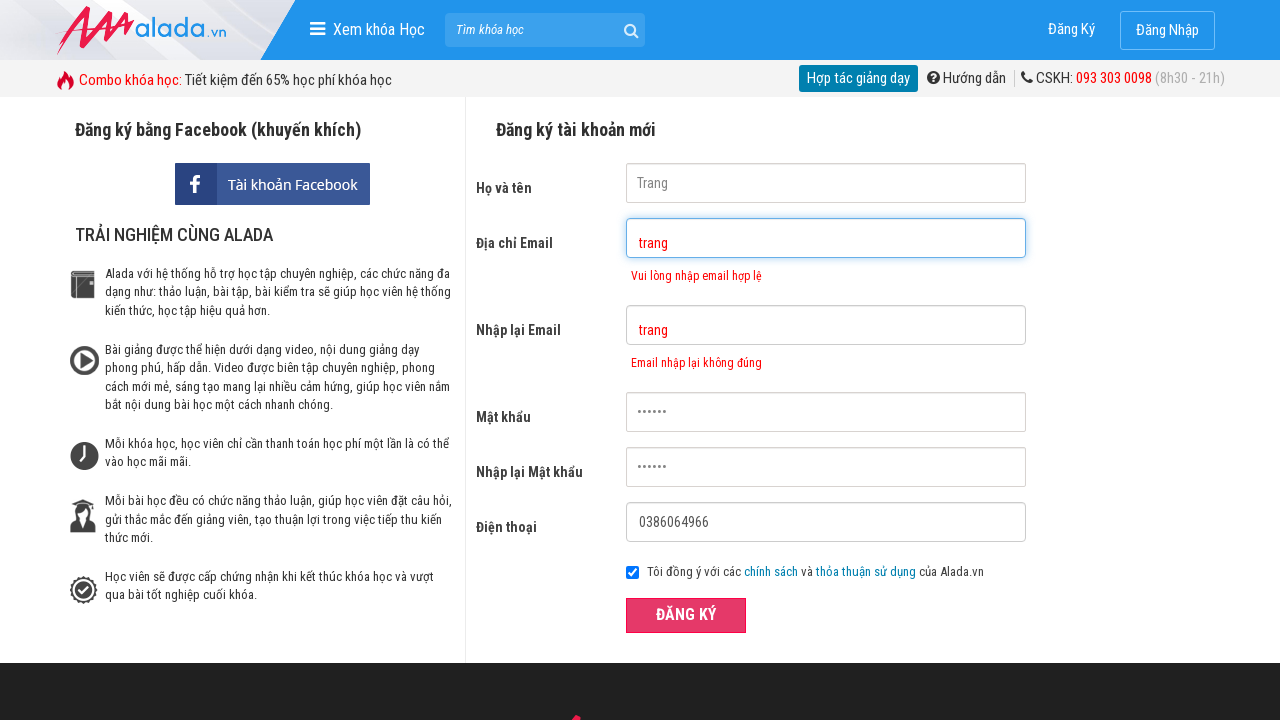